Tests JavaScript alert handling by clicking alert buttons and accepting/dismissing the dialogs

Starting URL: https://rahulshettyacademy.com/AutomationPractice/

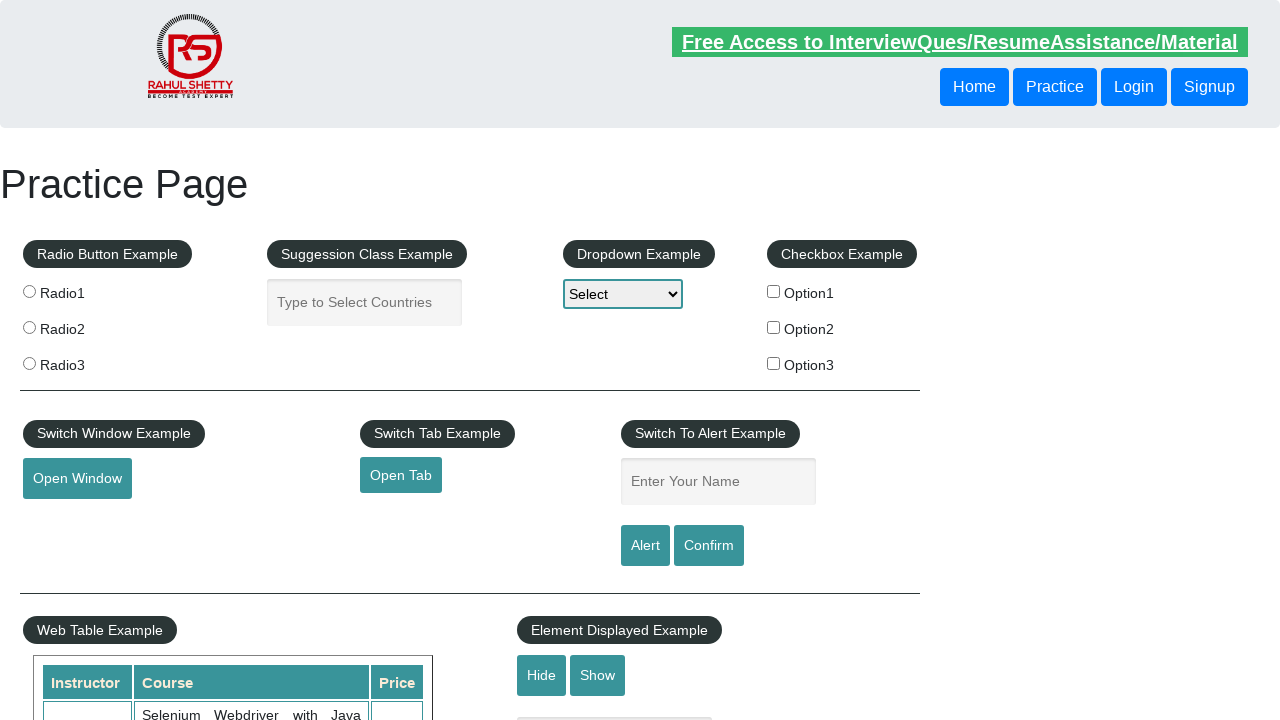

Set up dialog handler to accept first alert
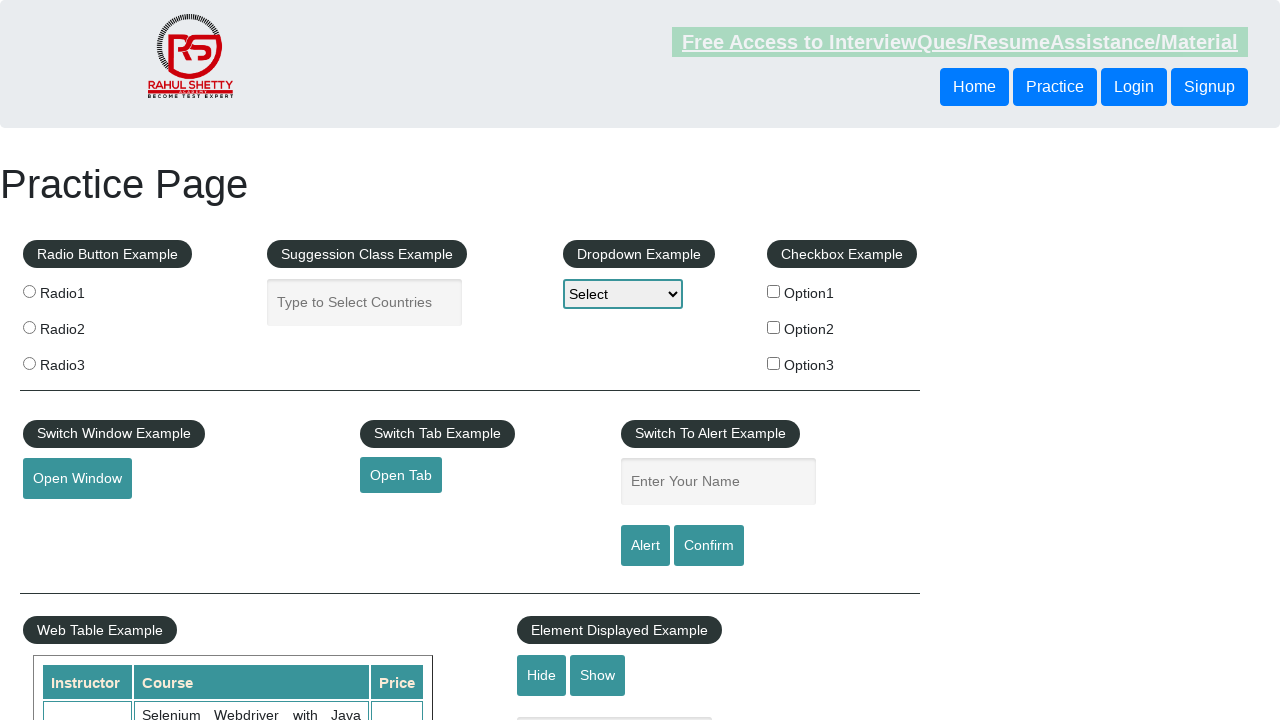

Clicked alert button at (645, 546) on #alertbtn
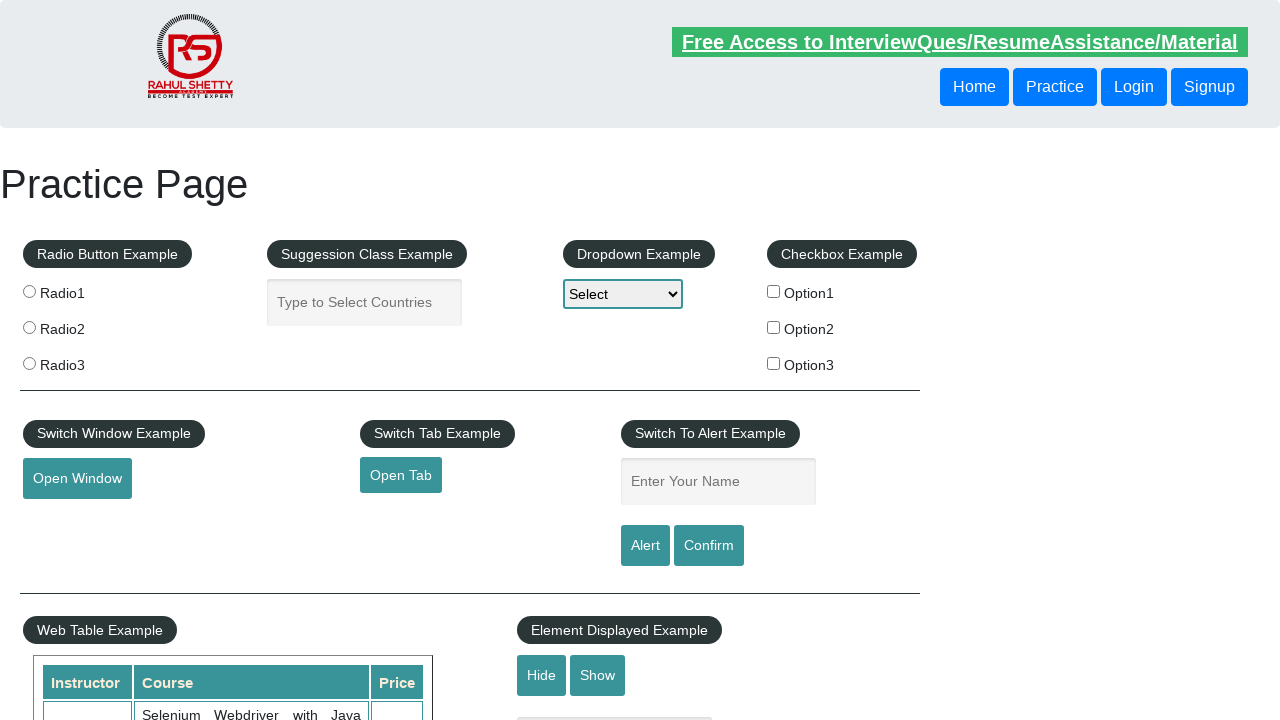

Waited for dialog to be handled
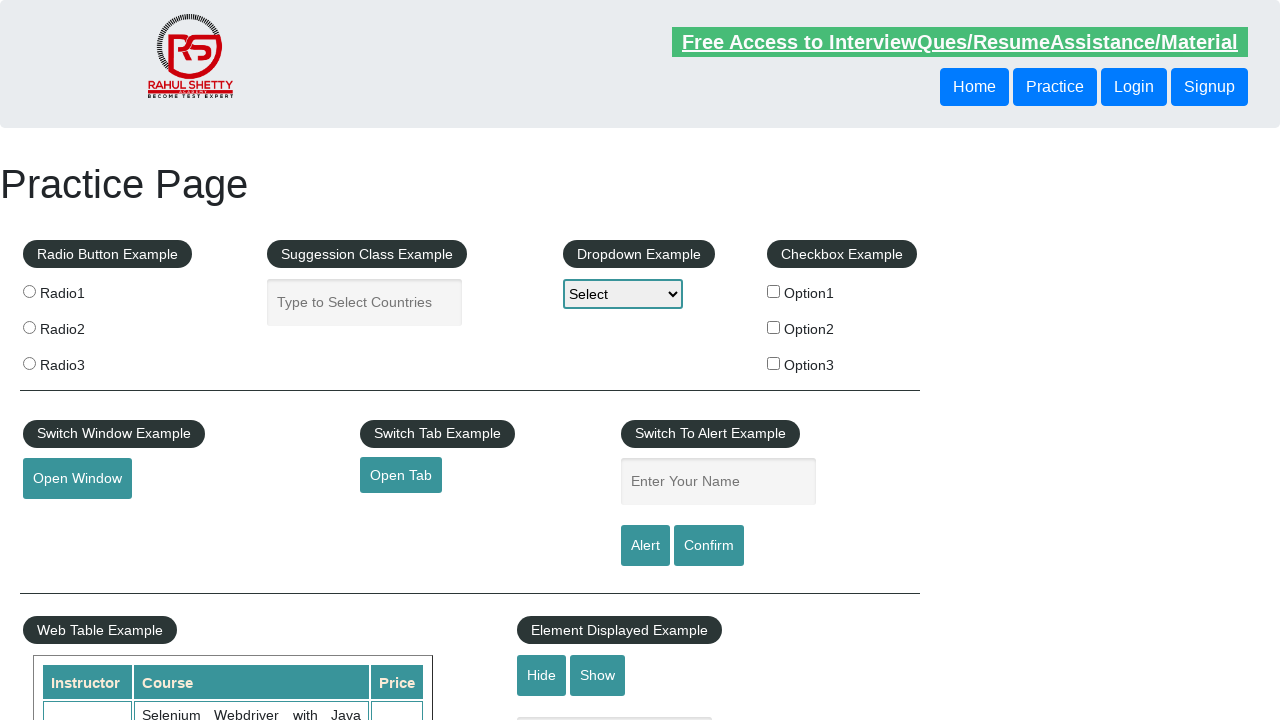

Set up dialog handler to dismiss confirm dialog
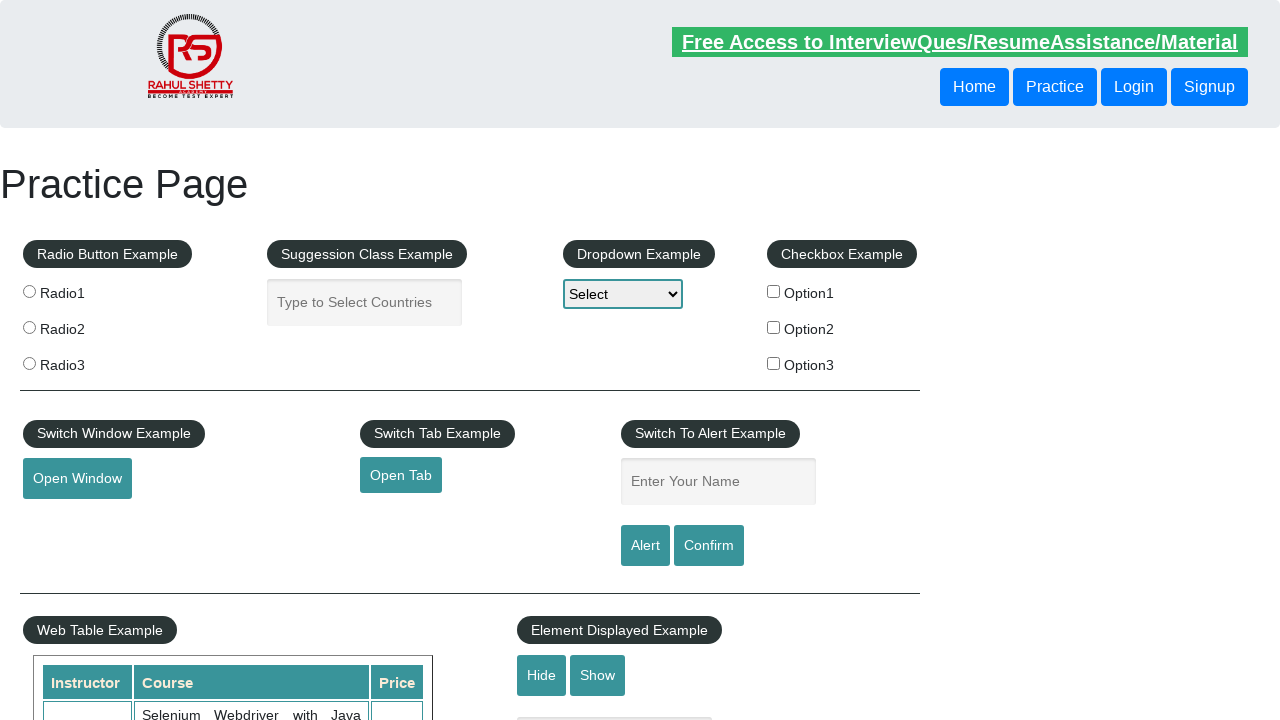

Clicked confirm button at (709, 546) on #confirmbtn
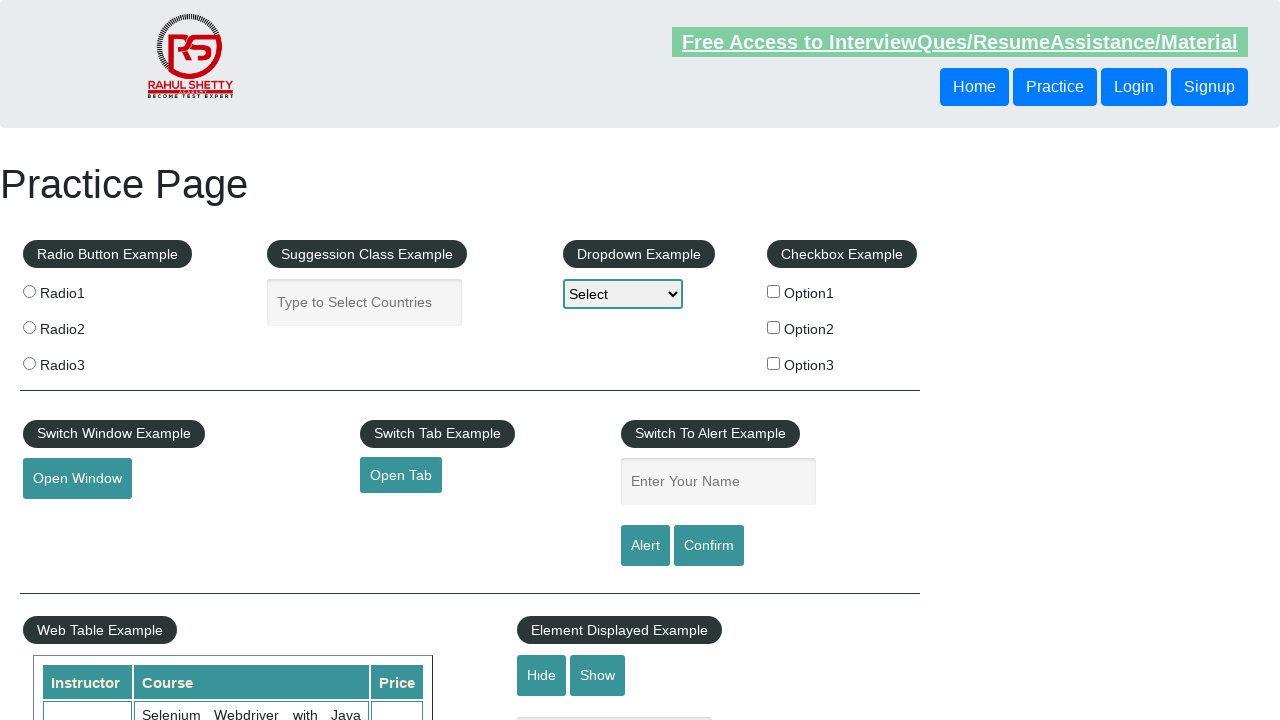

Waited for dialog to be handled
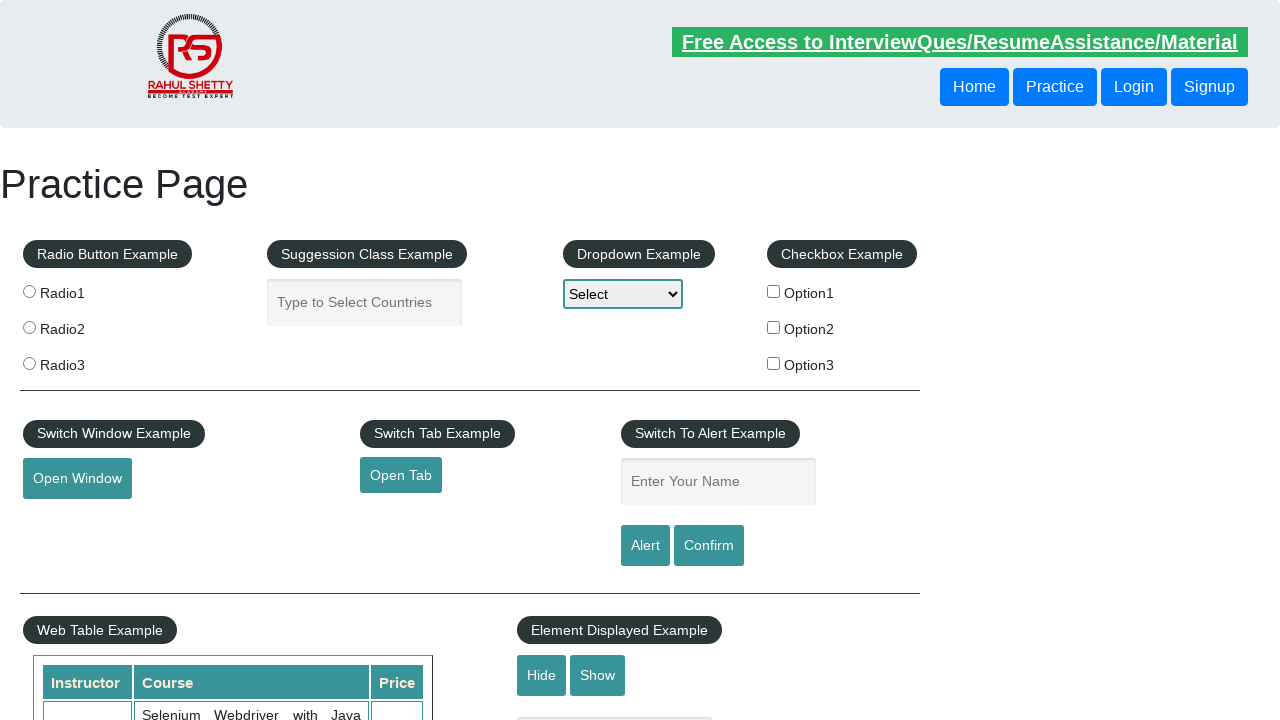

Set up dialog handler to capture and verify confirm dialog text
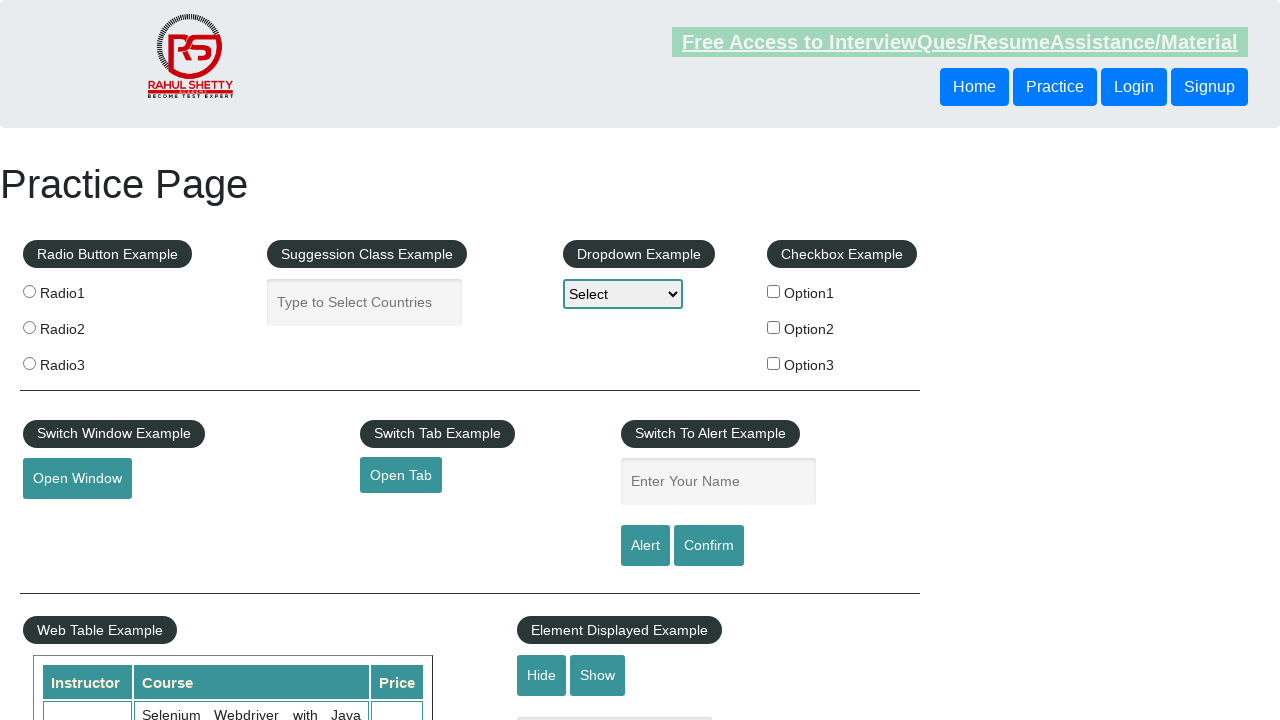

Clicked confirm button again to trigger dialog verification at (709, 546) on #confirmbtn
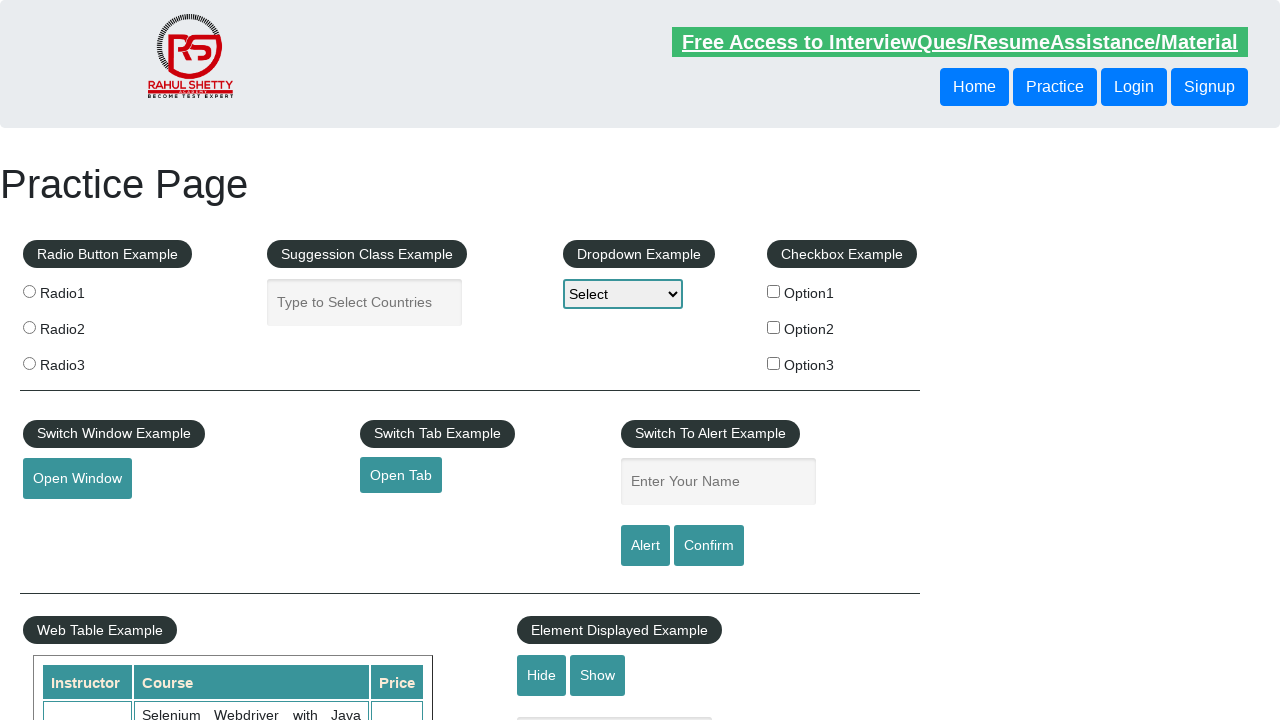

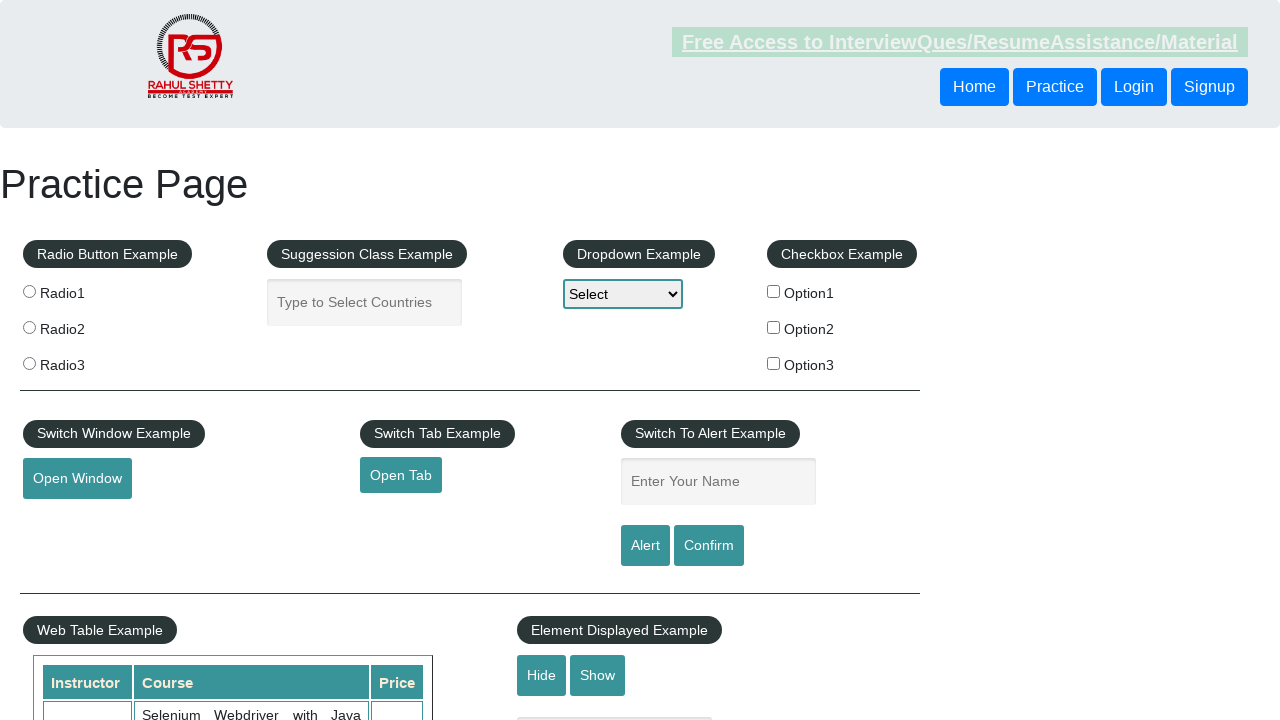